Tests train search functionality on erail.in by entering source and destination stations, unchecking date filter, and verifying train list results are displayed

Starting URL: https://erail.in/

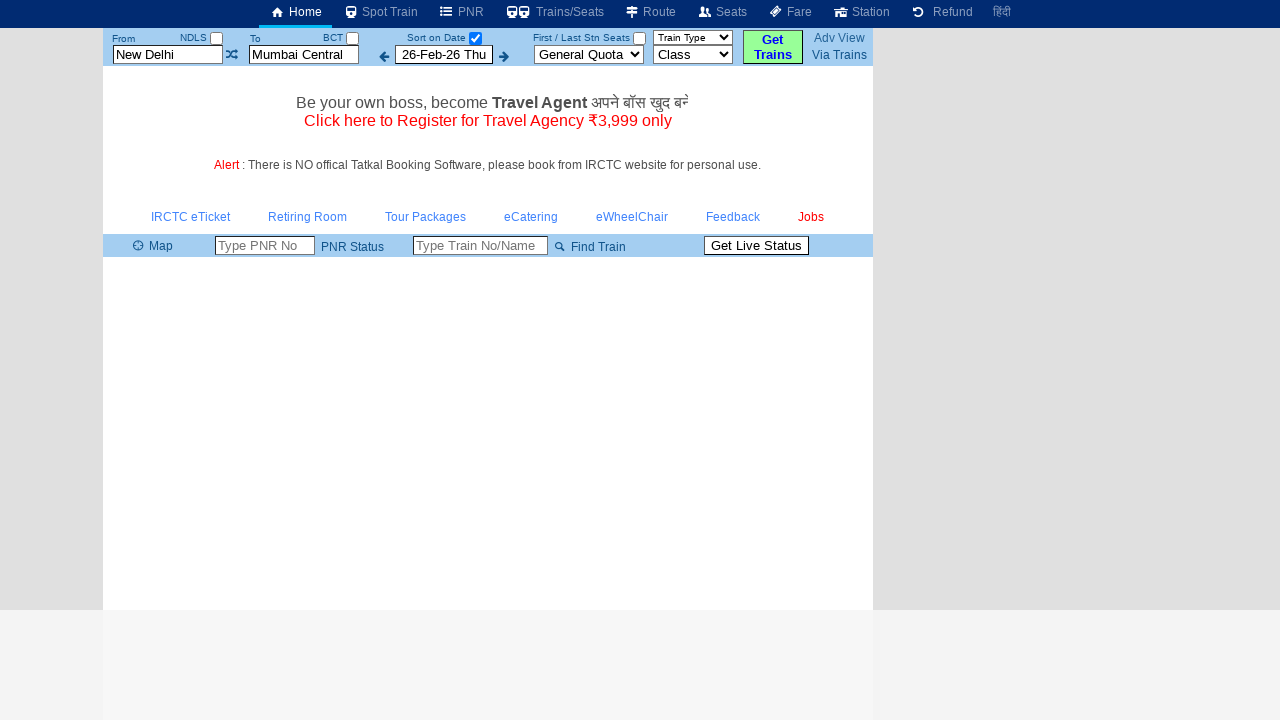

Cleared source station field on #txtStationFrom
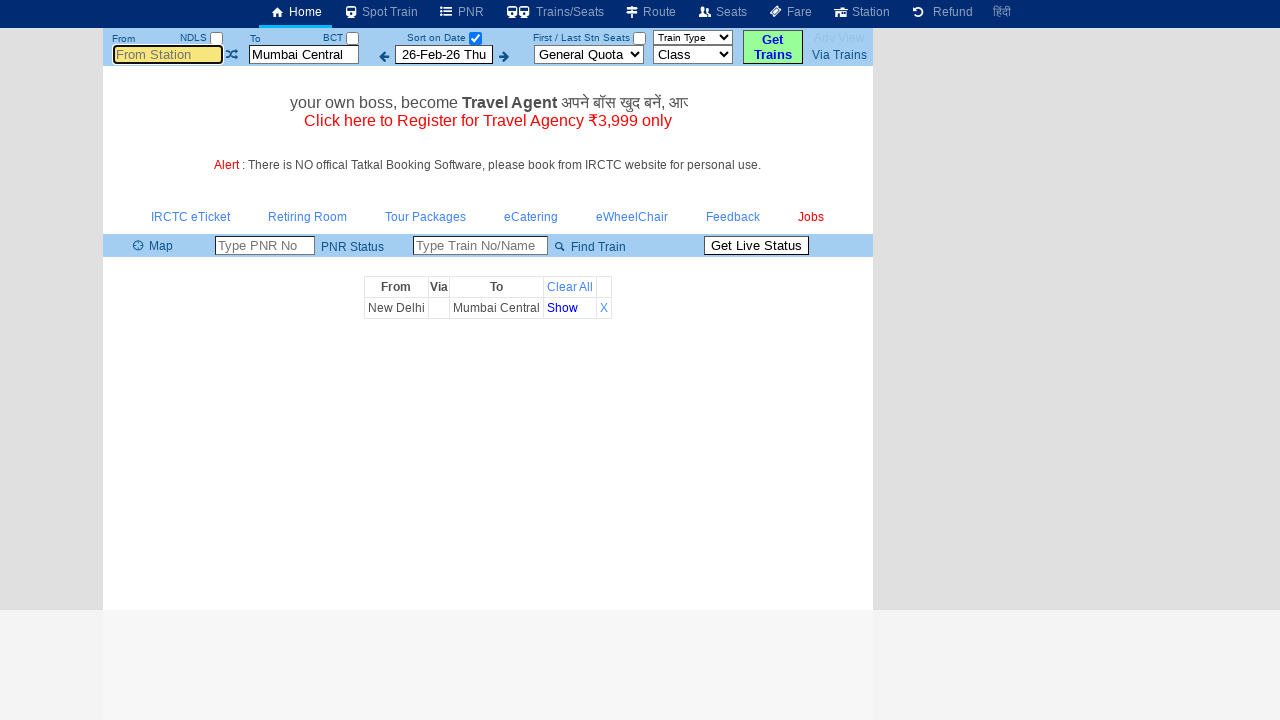

Entered 'MAS' as source station on #txtStationFrom
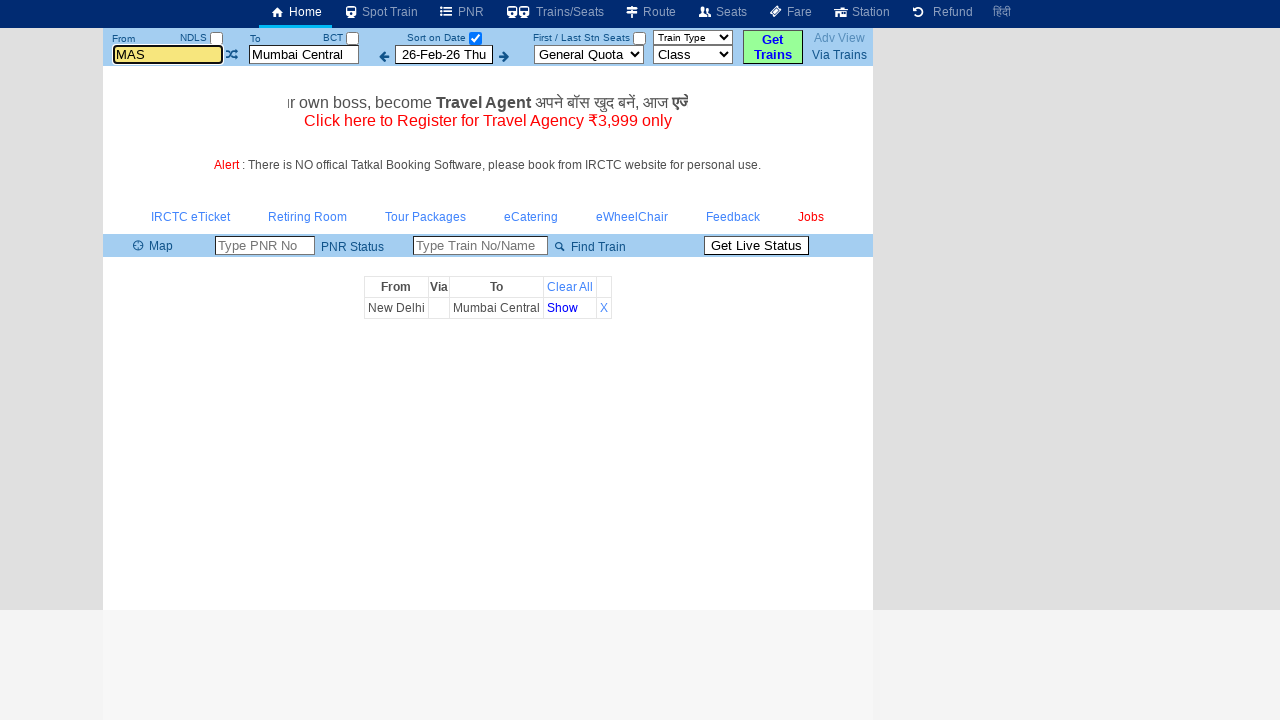

Pressed Tab to move from source station field on #txtStationFrom
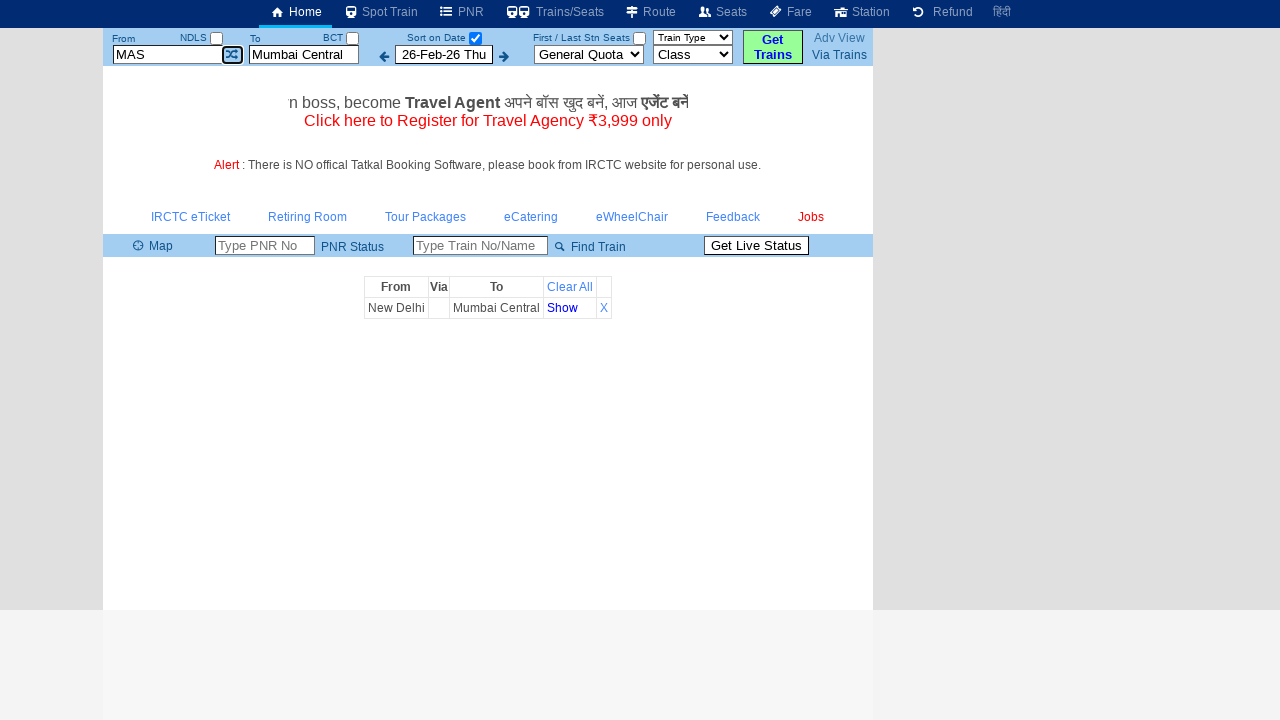

Cleared destination station field on #txtStationTo
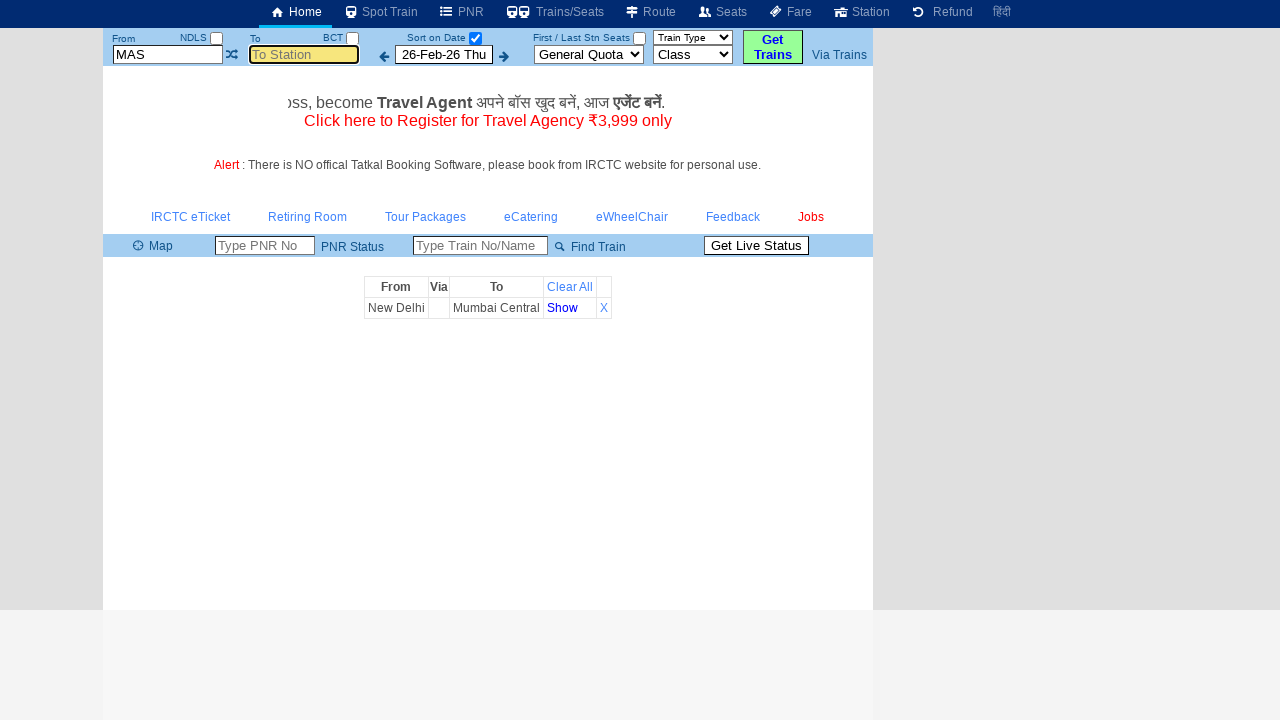

Entered 'BCT' as destination station on #txtStationTo
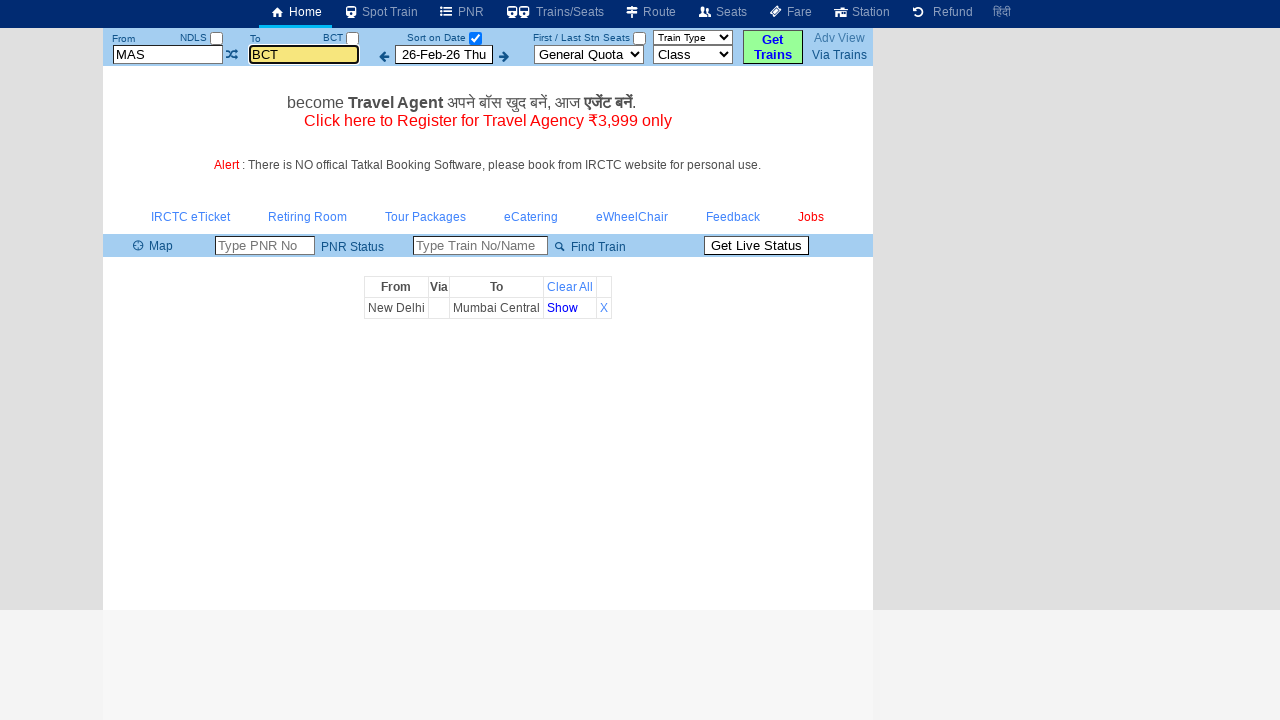

Pressed Tab to move from destination station field on #txtStationTo
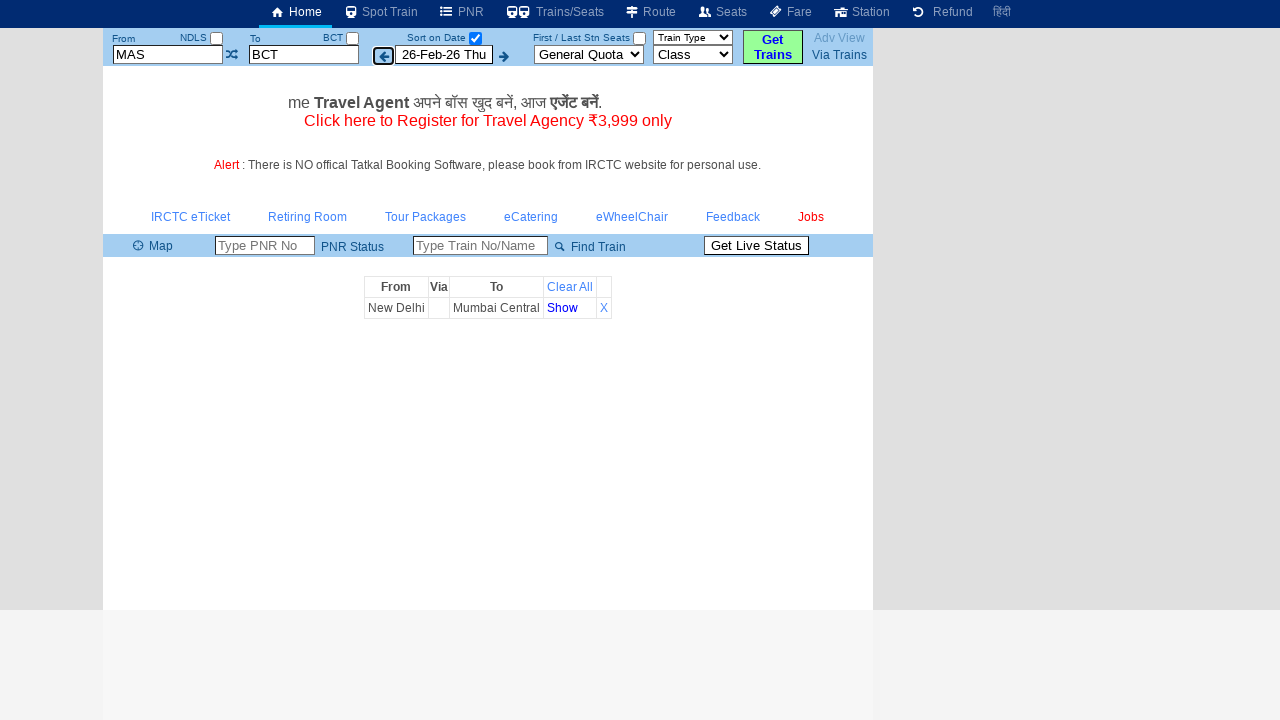

Unchecked 'Select Date Only' checkbox at (475, 38) on #chkSelectDateOnly
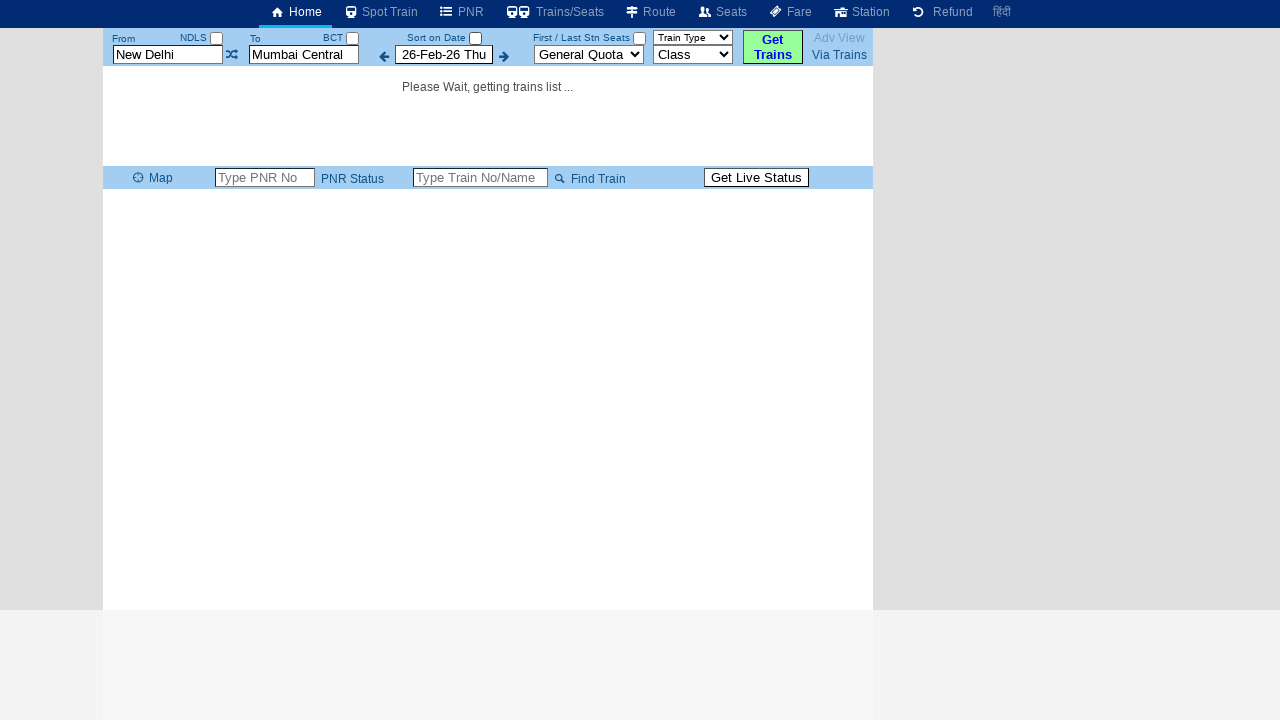

Clicked search button to search for trains at (773, 47) on #buttonFromTo
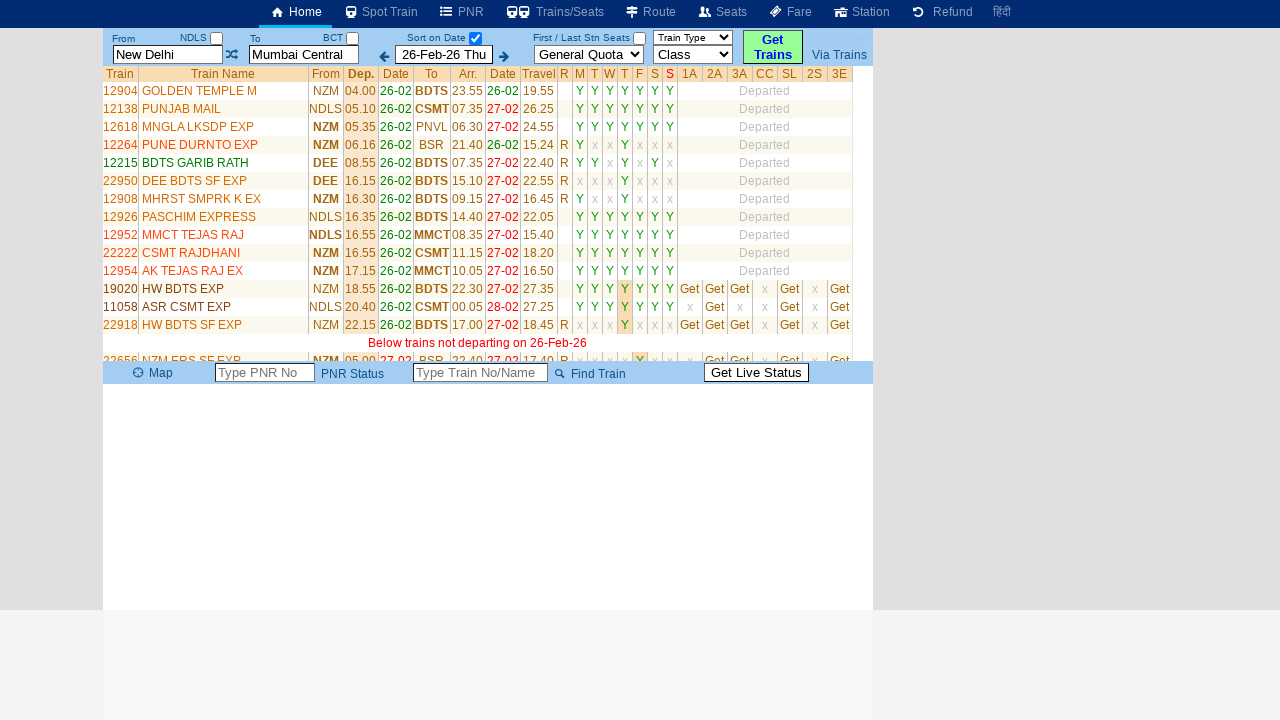

Train list table loaded successfully
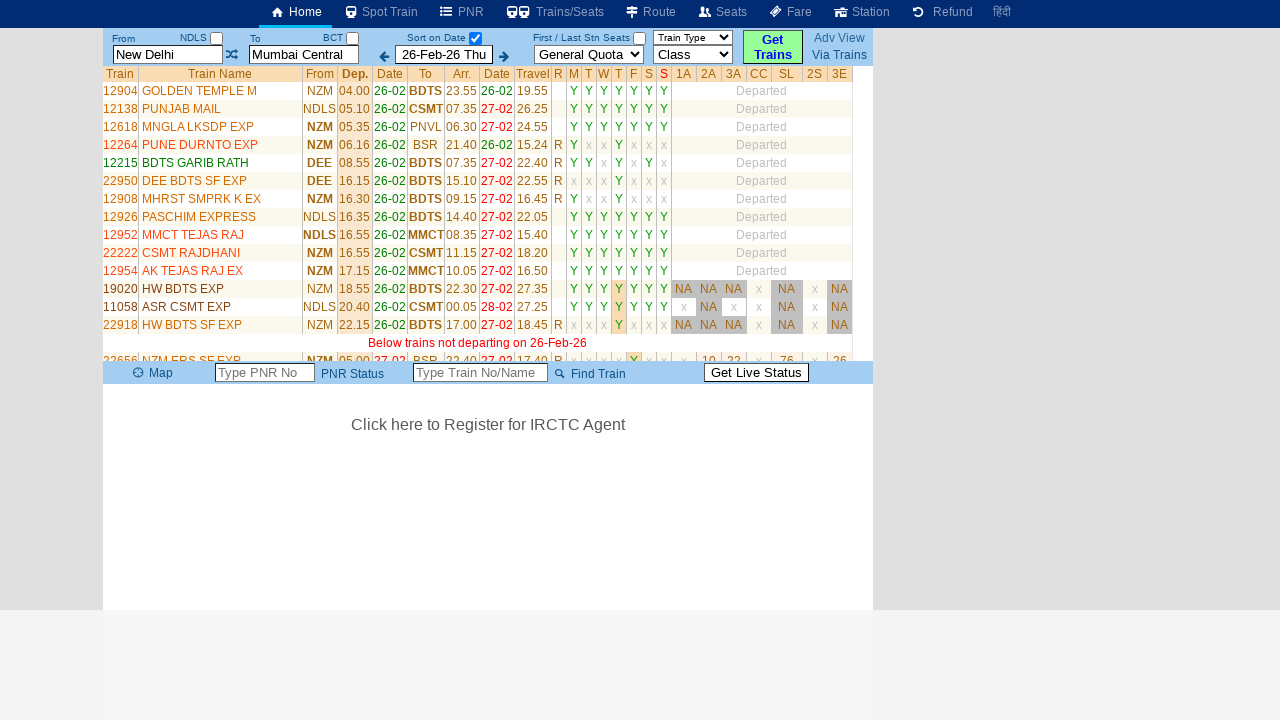

Retrieved 36 table rows from train list
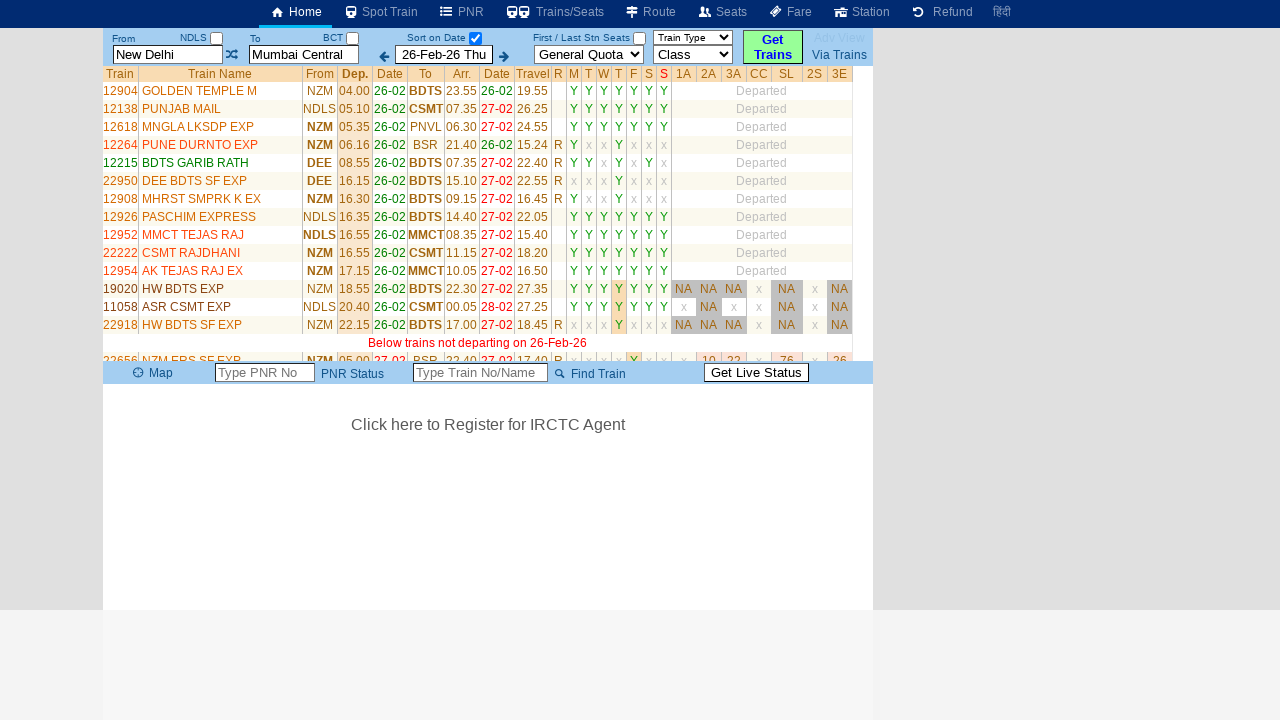

Verified that train results are displayed in the table
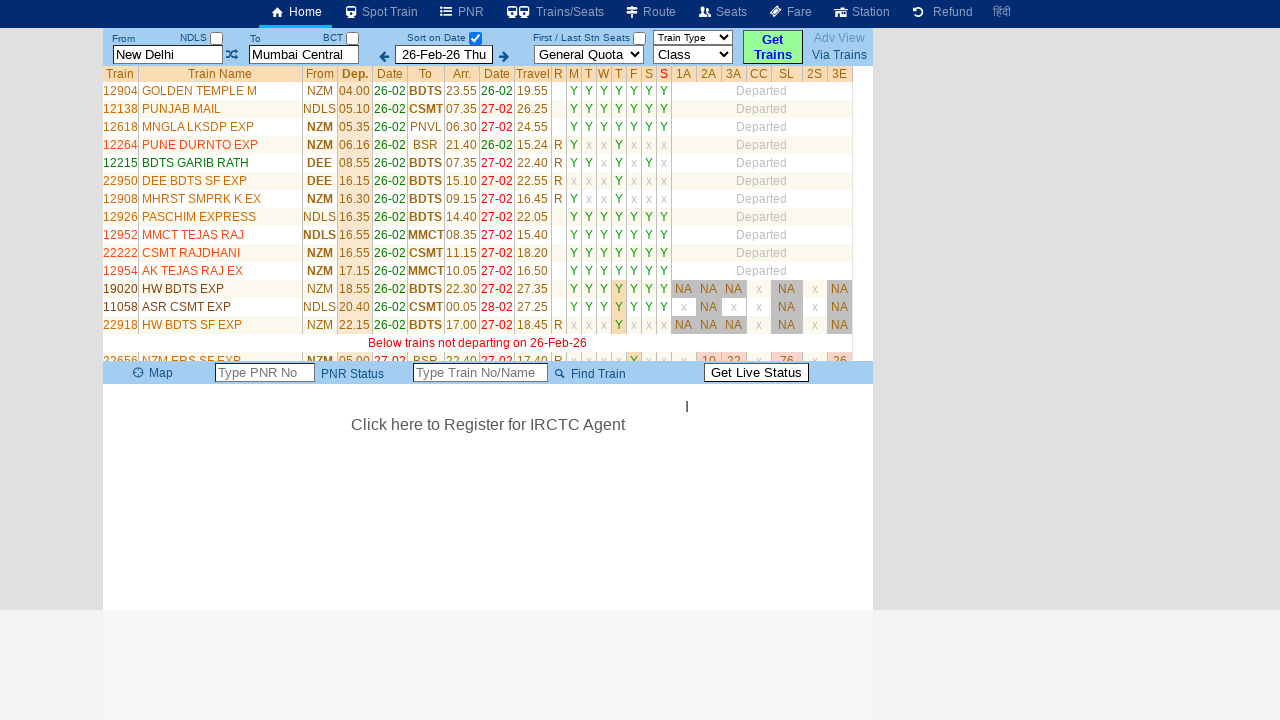

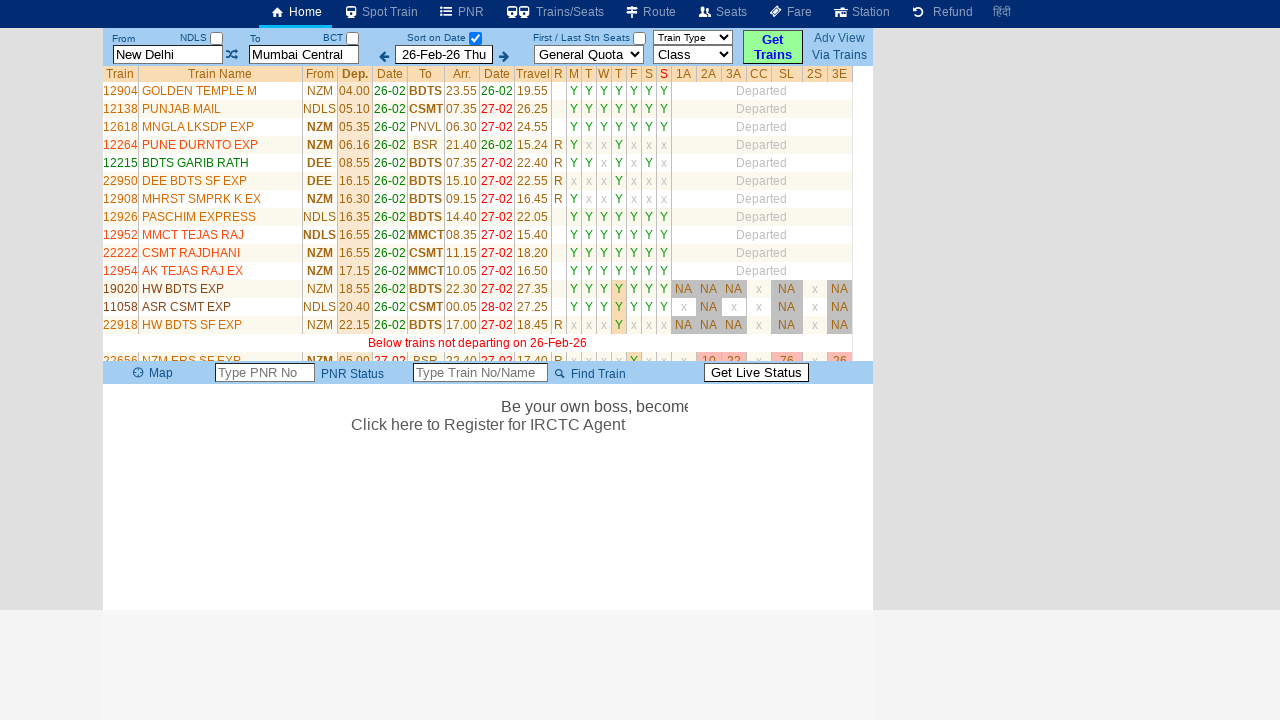